Tests checkbox and radio button selection behavior by clicking to select elements, verifying they are selected, then clicking again to deselect and verifying the deselection

Starting URL: https://automationfc.github.io/basic-form/index.html

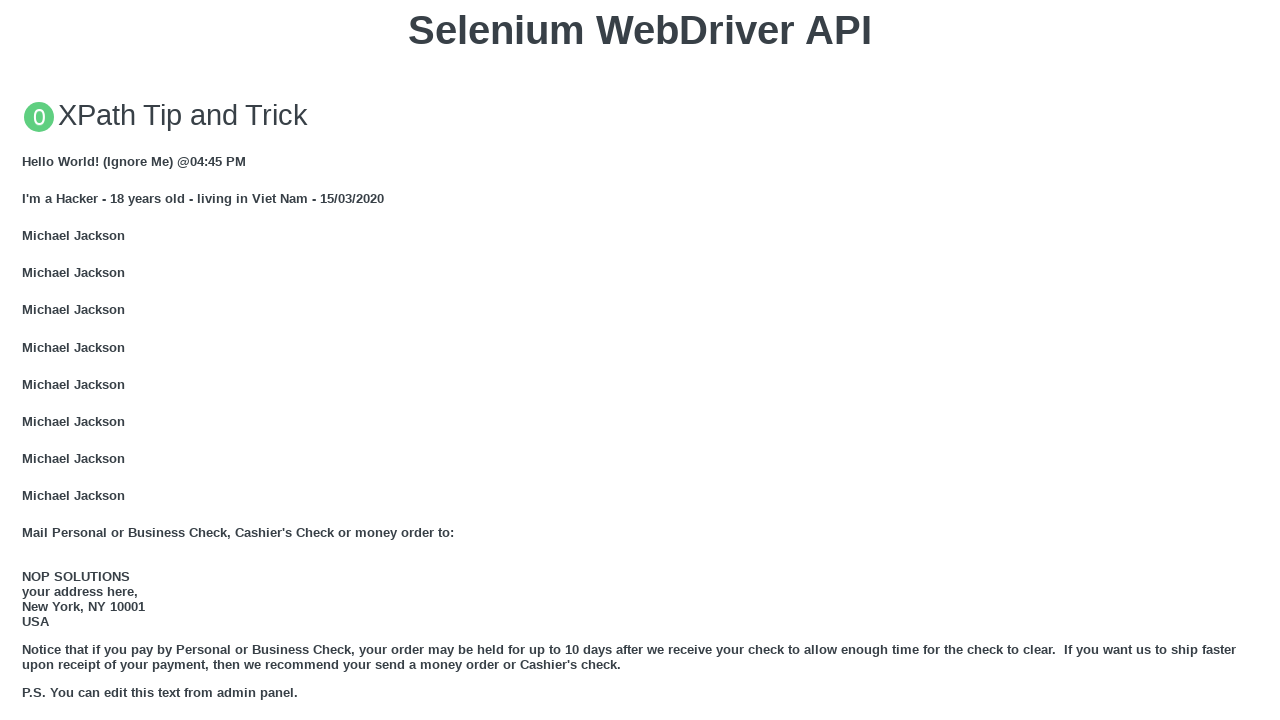

Clicked 'Under 18' radio button to select it at (28, 360) on input#under_18
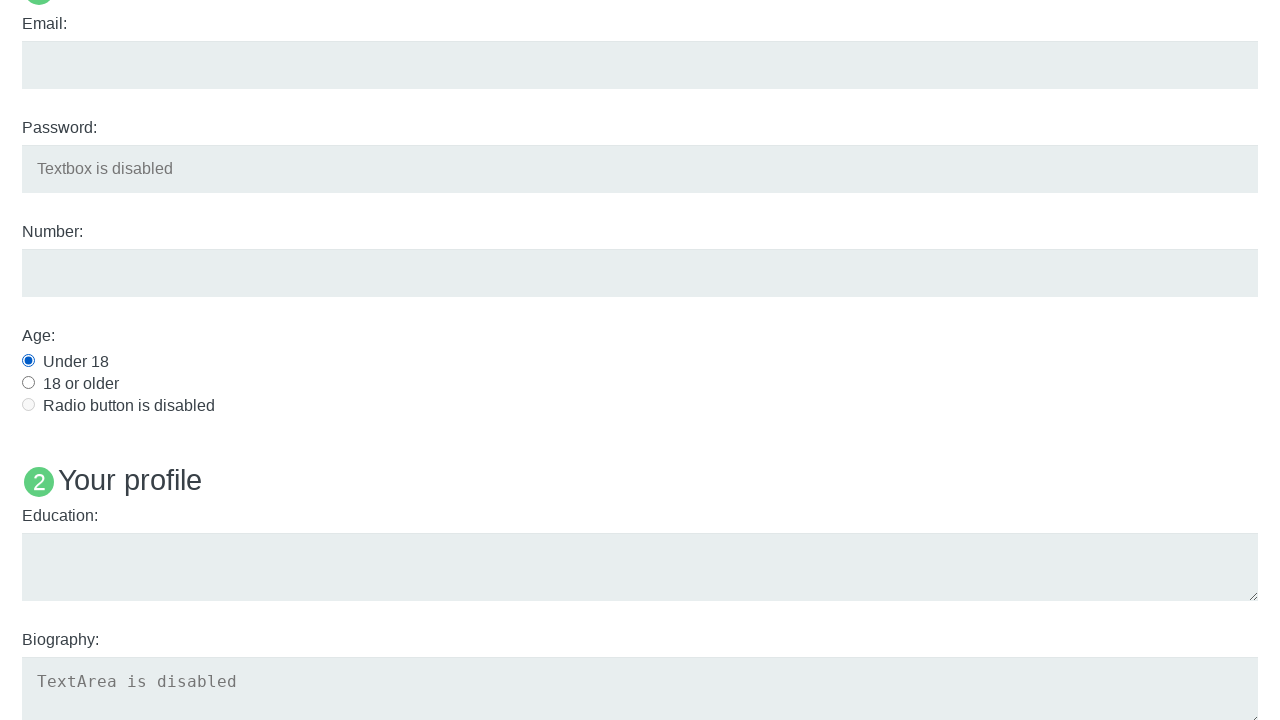

Clicked 'Java' checkbox to select it at (28, 361) on input#java
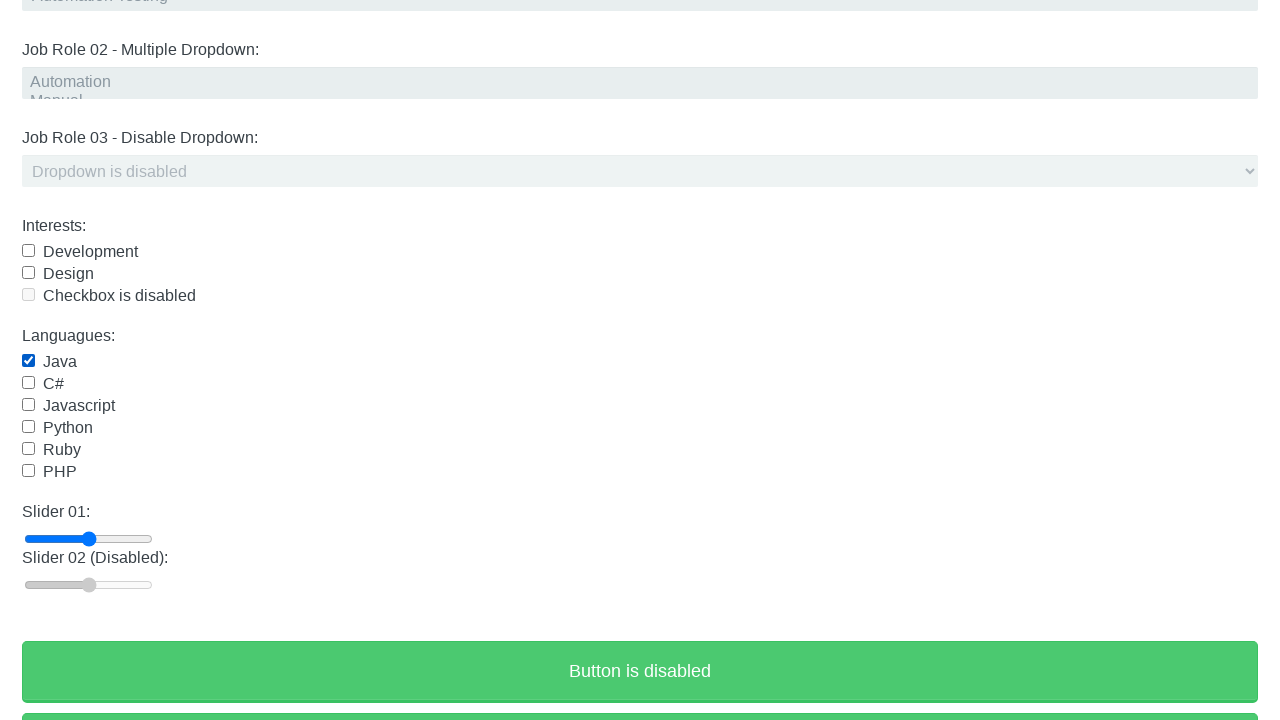

Verified 'Under 18' radio button is selected
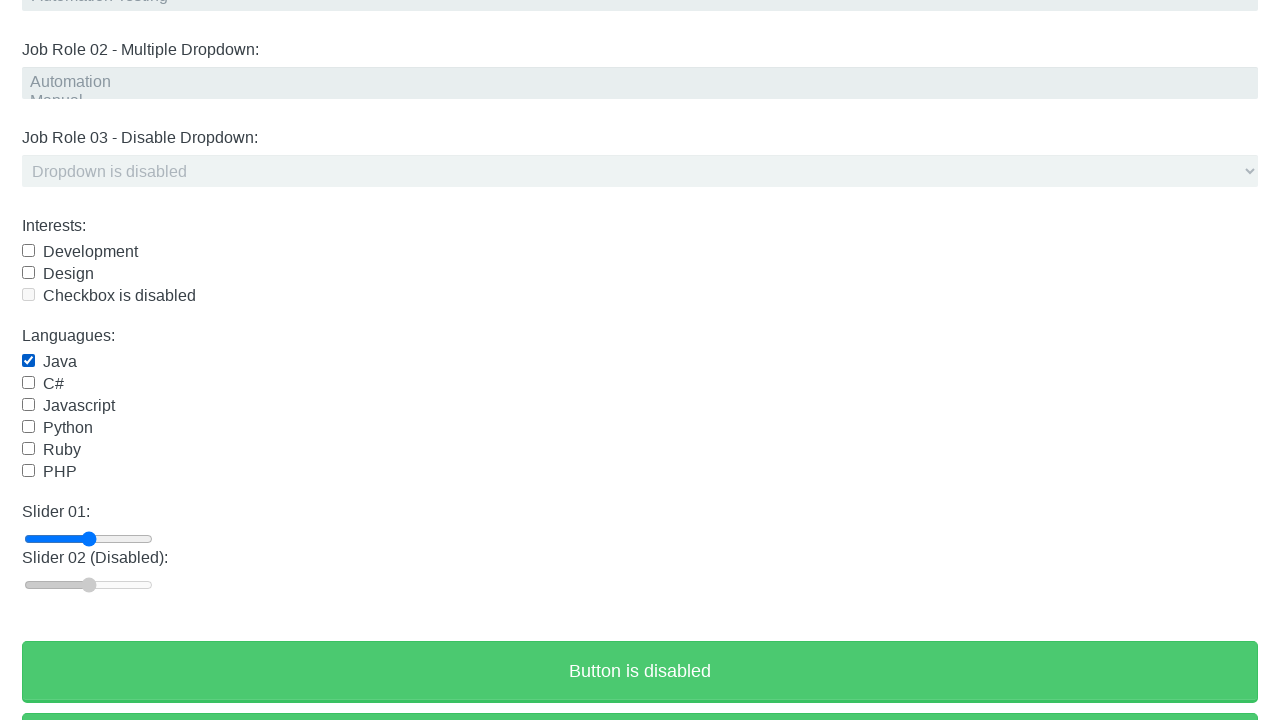

Verified 'Java' checkbox is selected
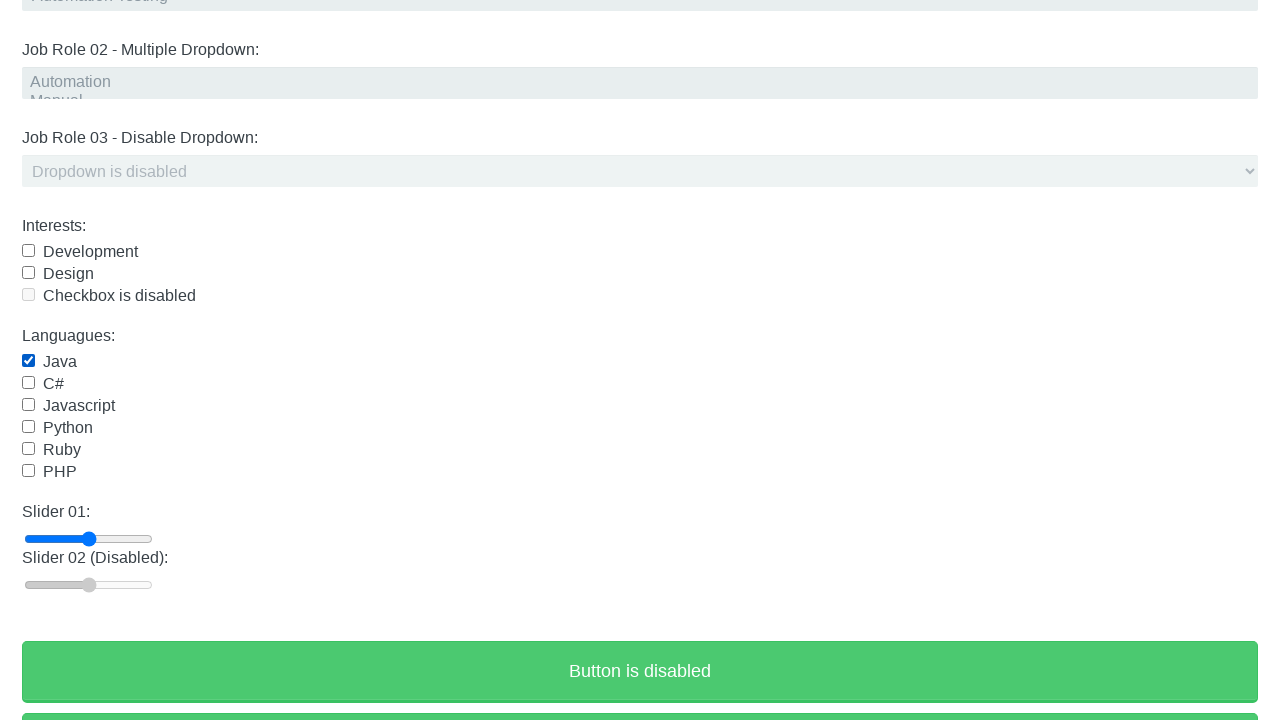

Clicked 'Java' checkbox to deselect it at (28, 361) on input#java
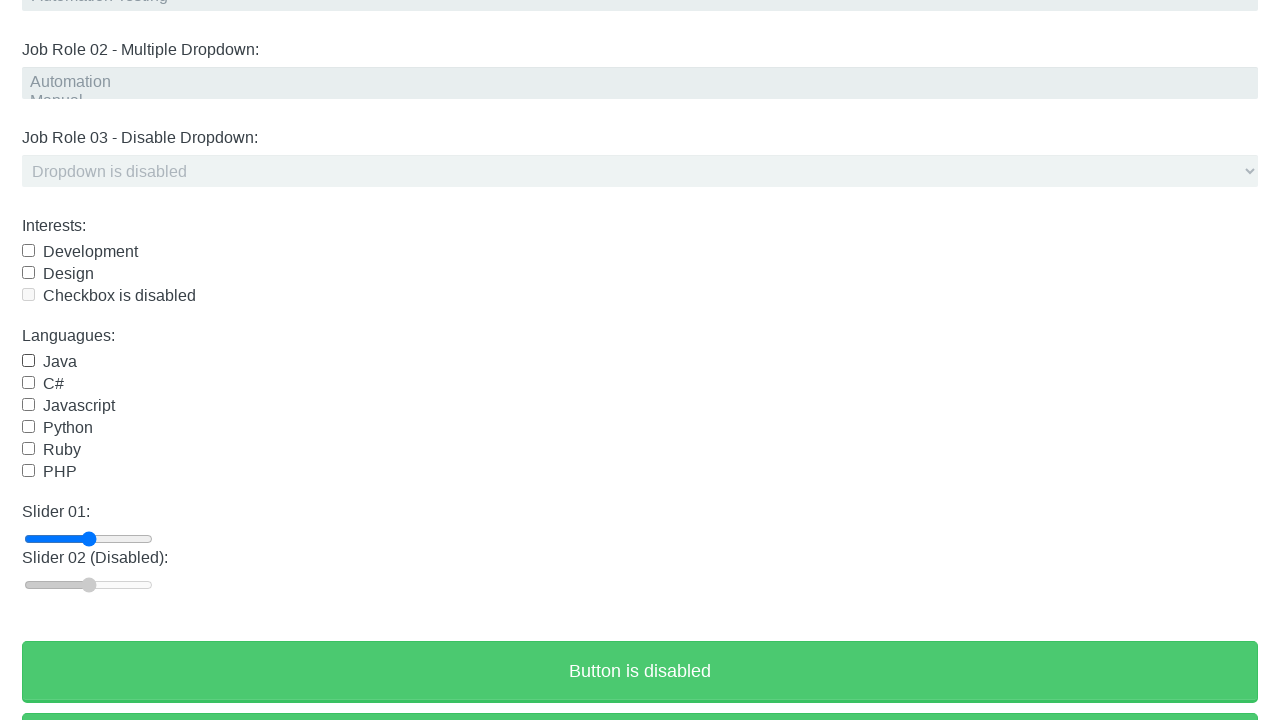

Verified 'Java' checkbox is deselected
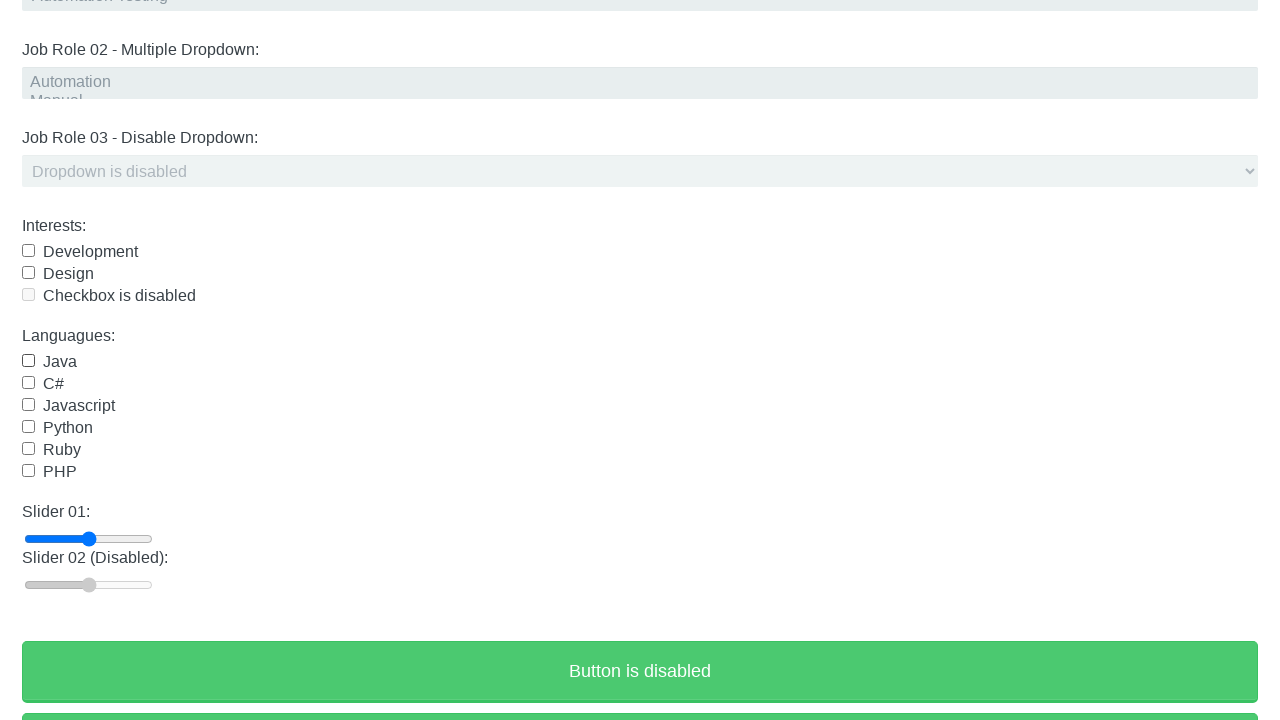

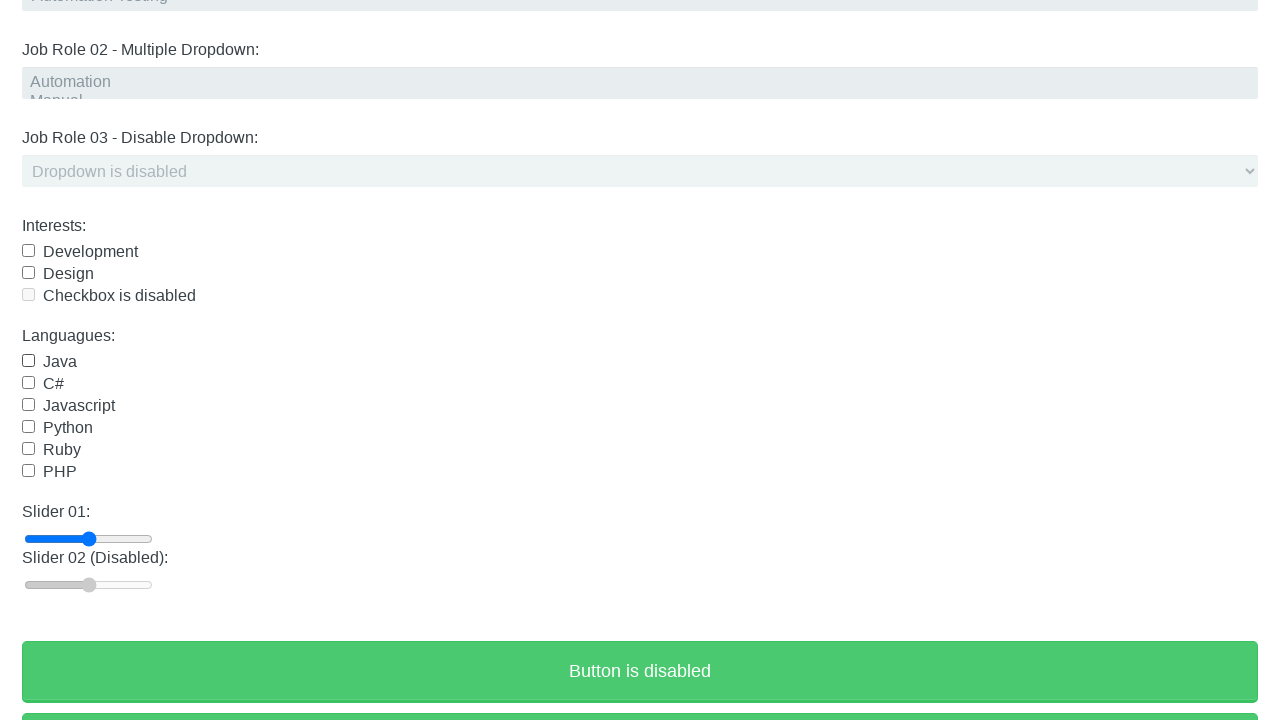